Navigates to a Selenium course content page and verifies that the course description element is present and visible.

Starting URL: http://greenstech.in/selenium-course-content.html

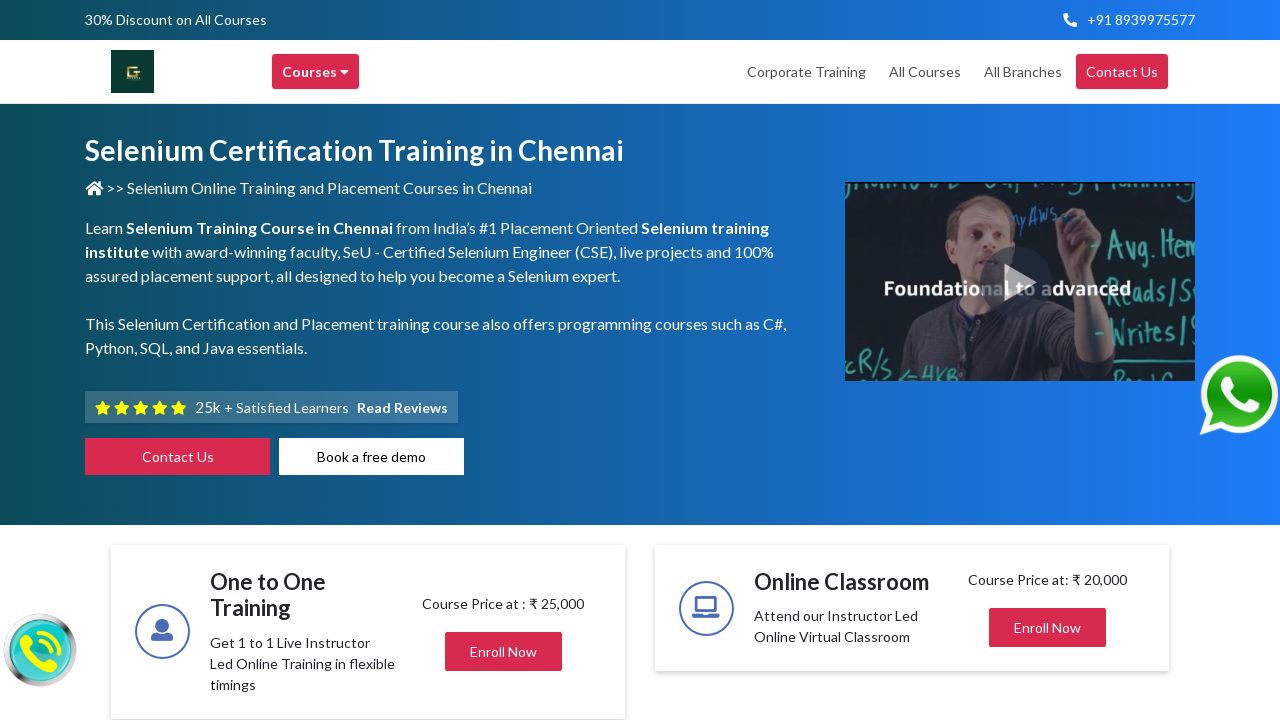

Navigated to Selenium course content page
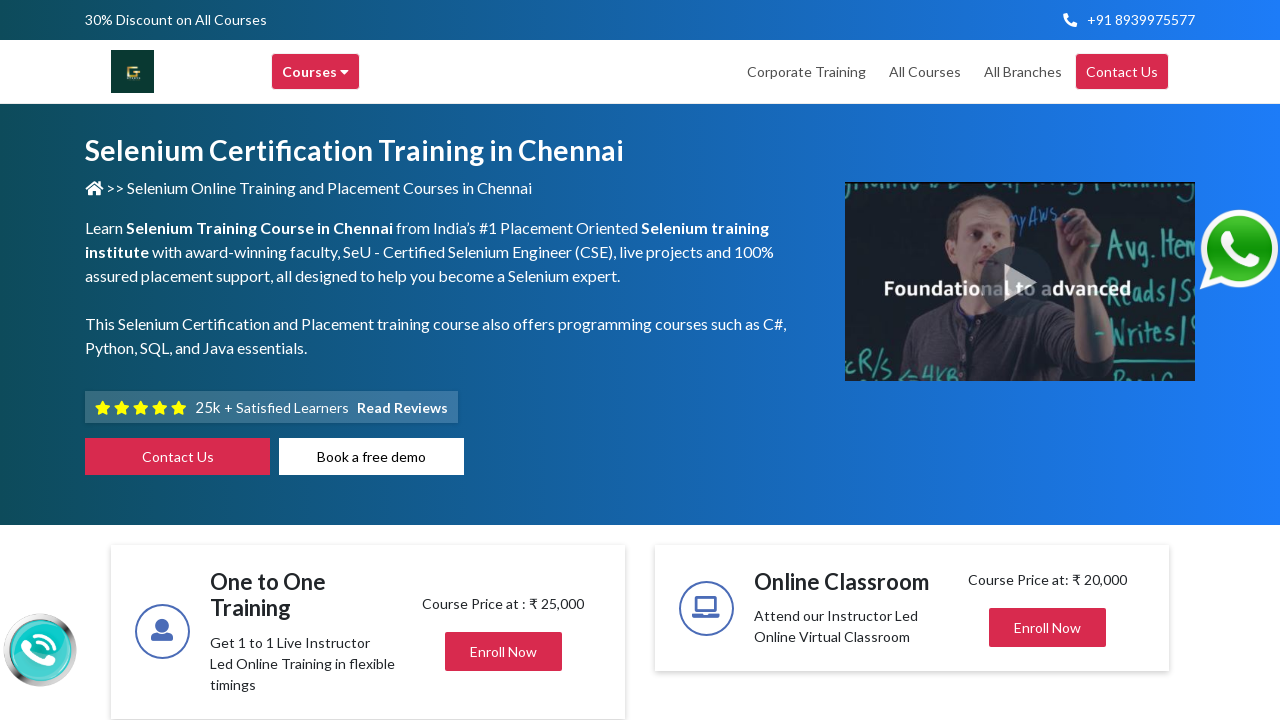

Course description element is present in DOM
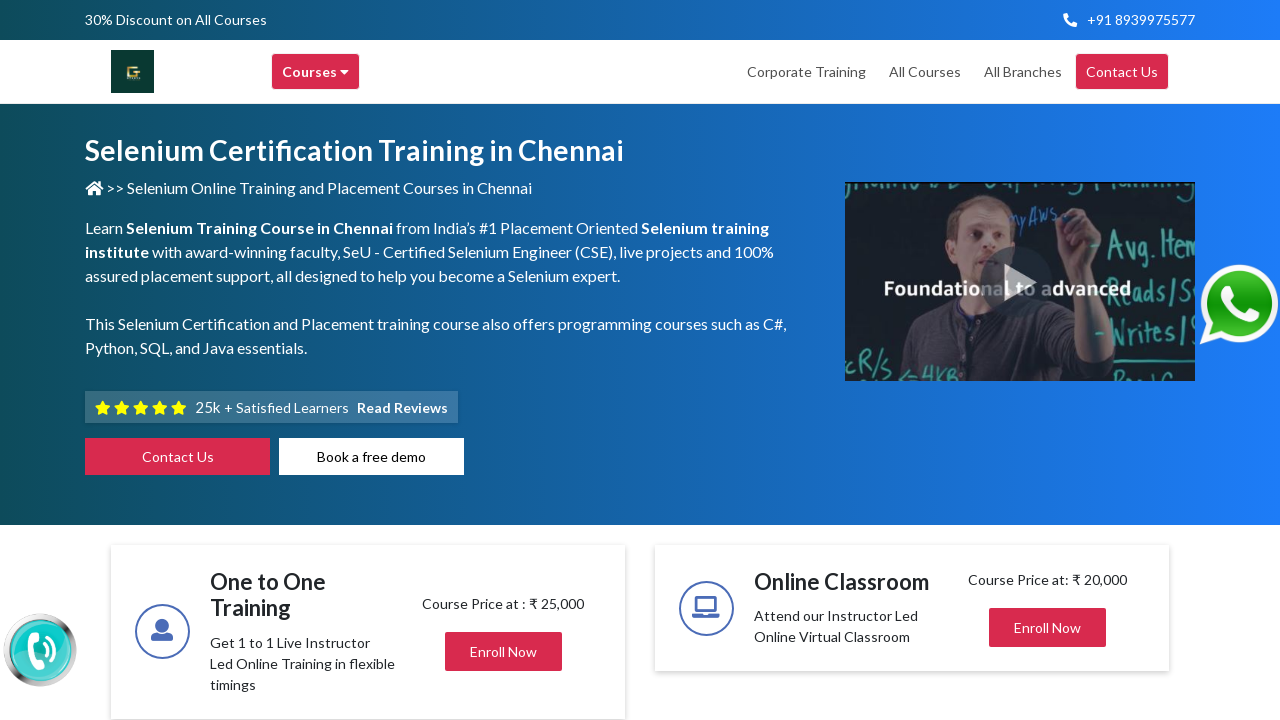

Course description element is visible
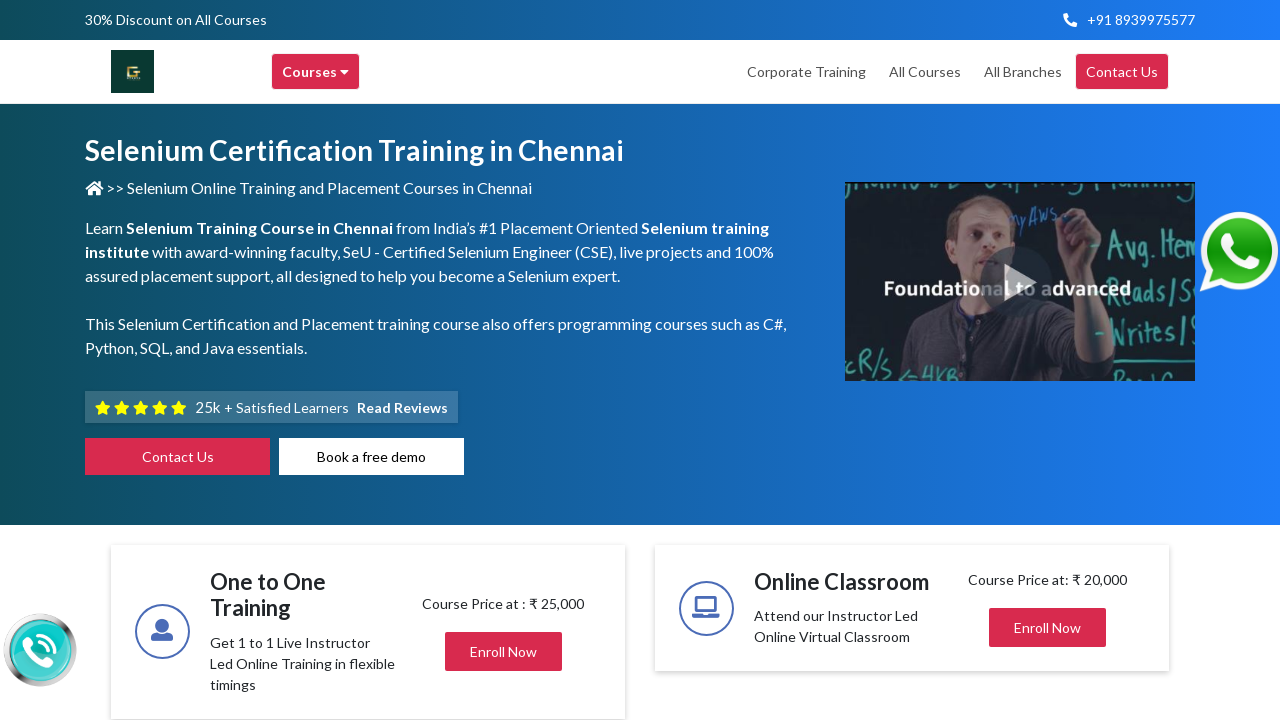

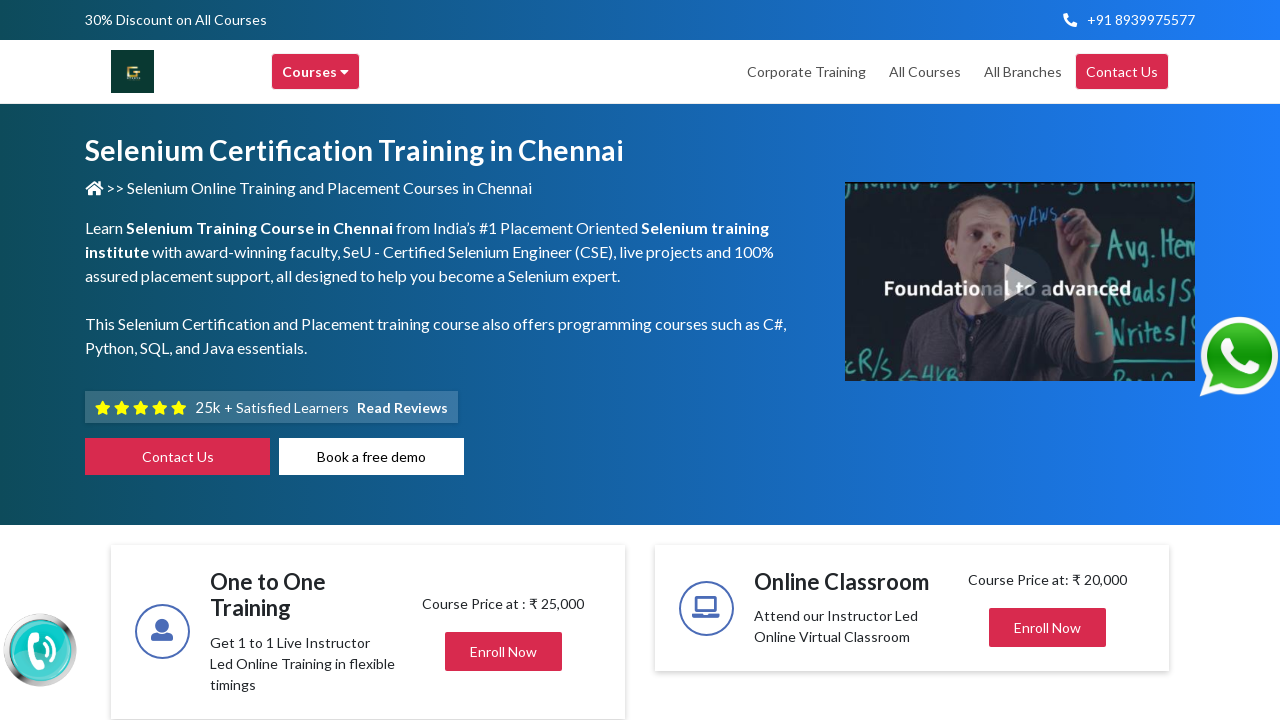